Tests that entering an invalid referral code "123456789123456789" on the signup form displays an error message about incorrect link format

Starting URL: https://koshelek.ru/authorization/signup

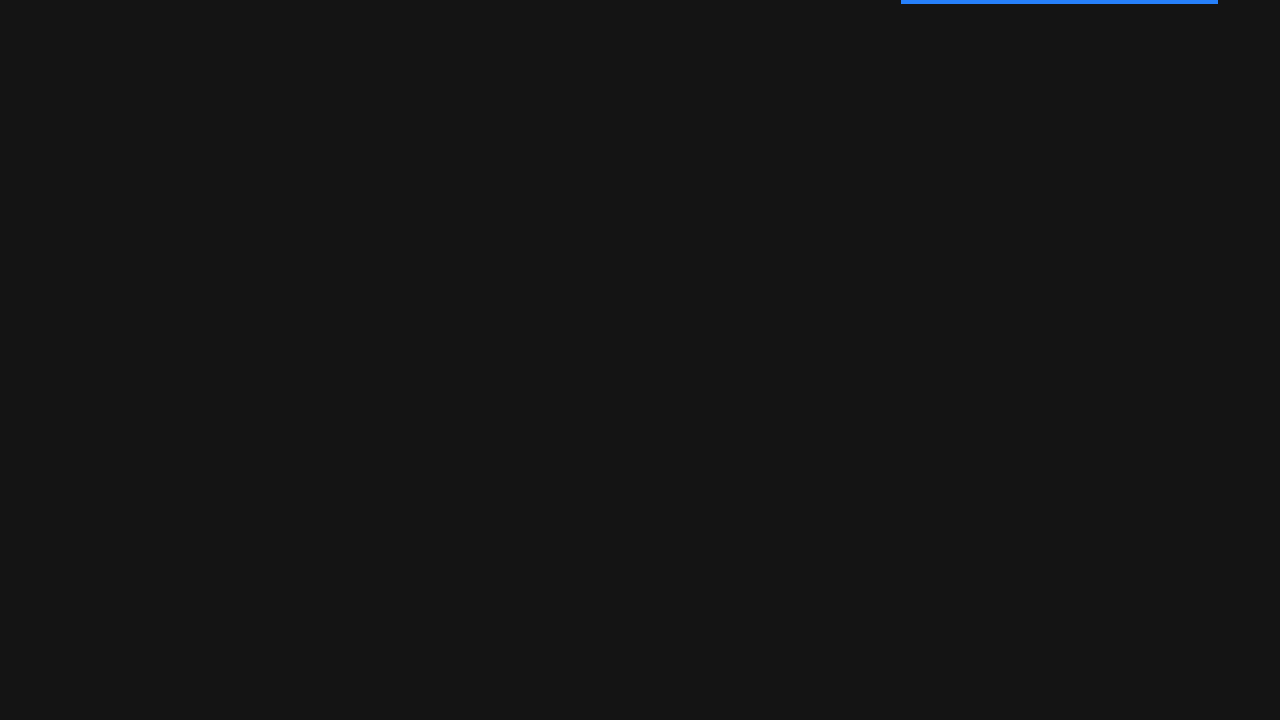

Signup form loaded - remoteComponent selector found
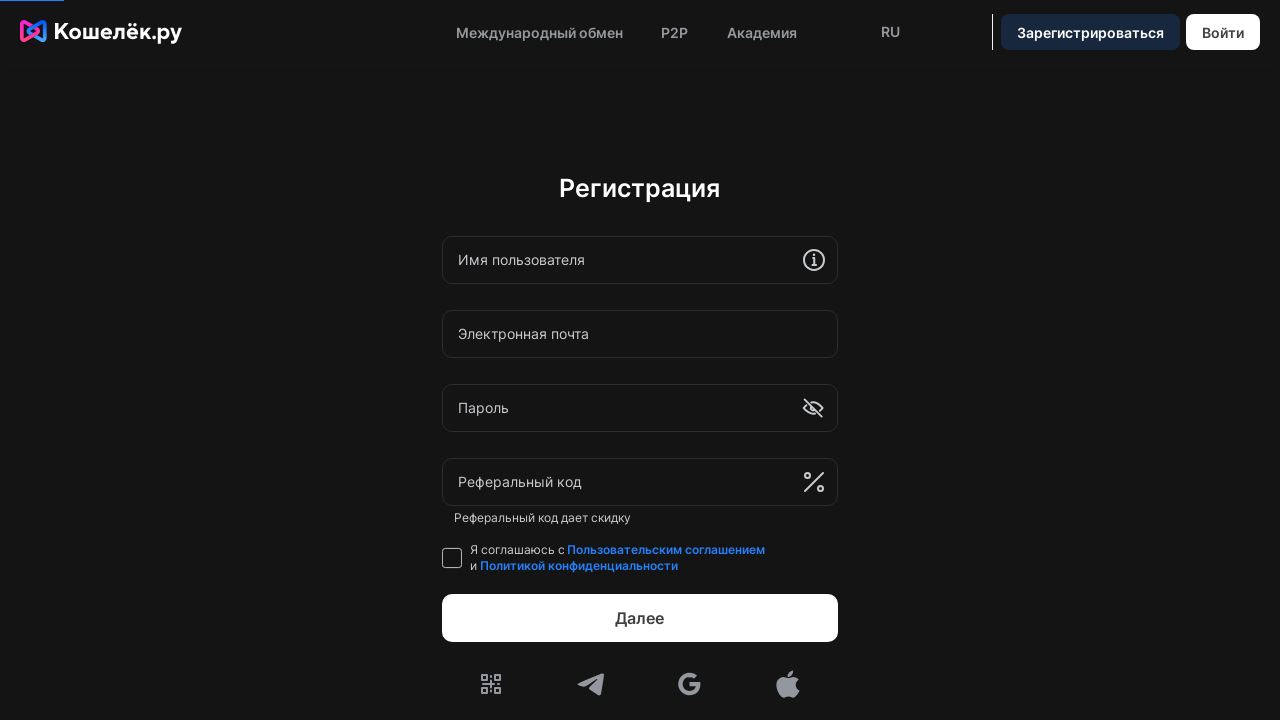

Entered invalid referral code '123456789123456789' in the referral input field on .remoteComponent >> div[data-wi='referral'] input
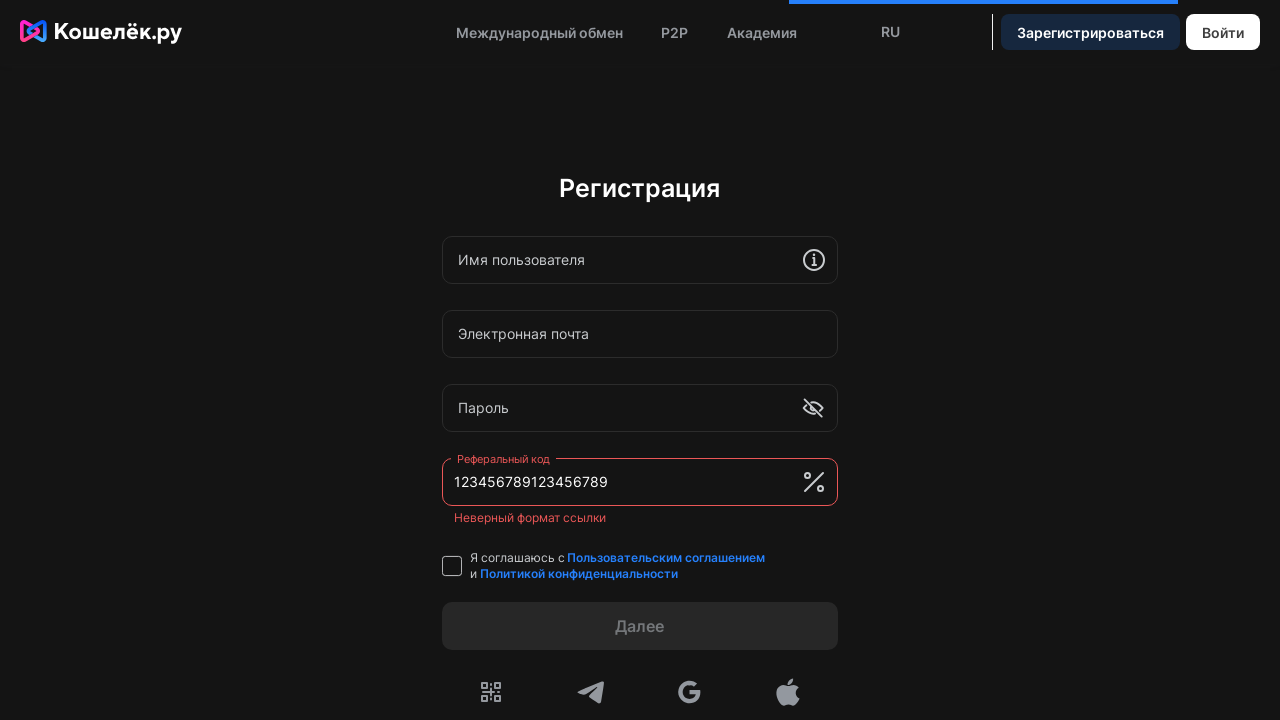

Waited 1 second for validation to trigger
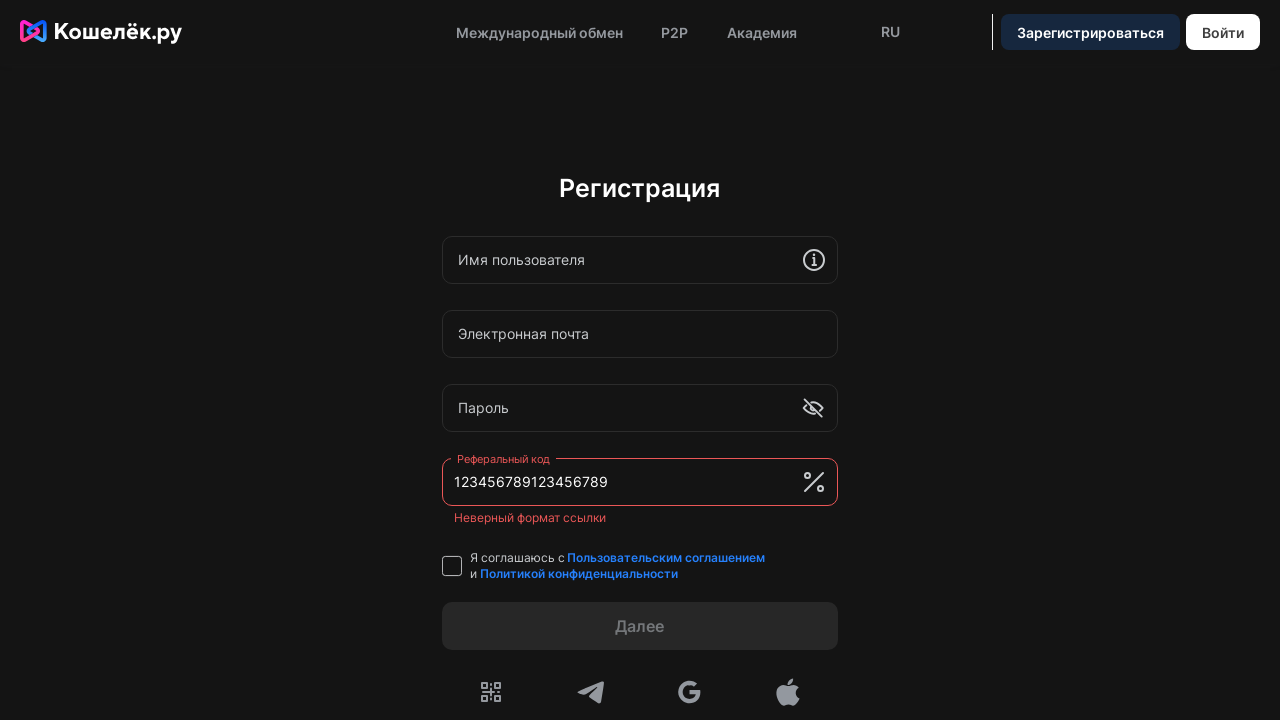

Error message about incorrect link format is now visible
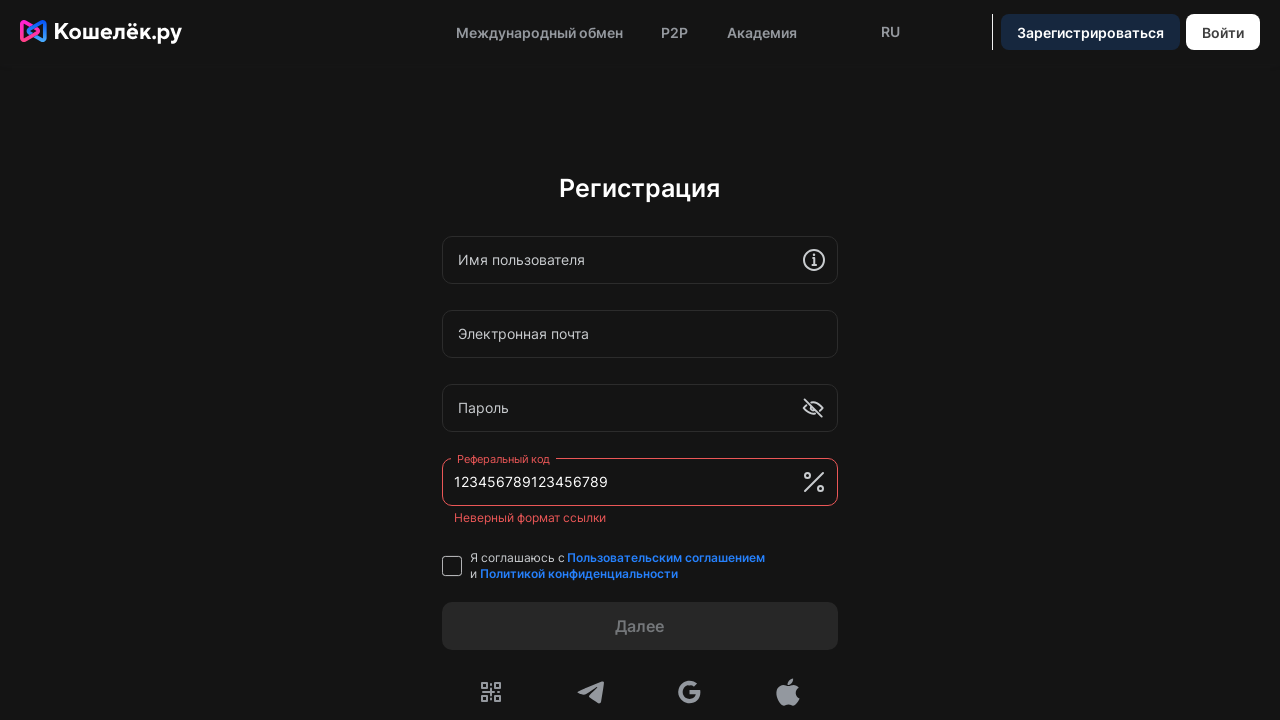

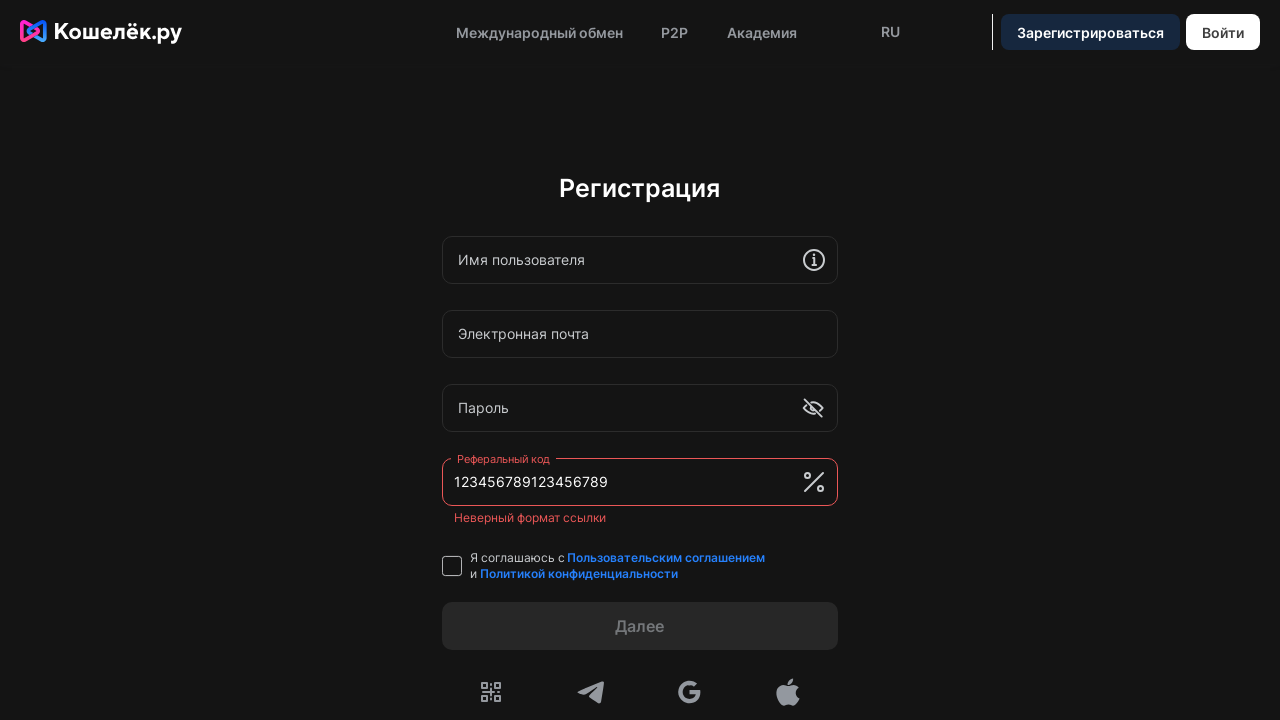